Tests scrolling down the page by a specific amount (1000 pixels) using scroll-by-amount functionality

Starting URL: http://selenium.dev/selenium/web/scrolling_tests/frame_with_nested_scrolling_frame_out_of_view.html

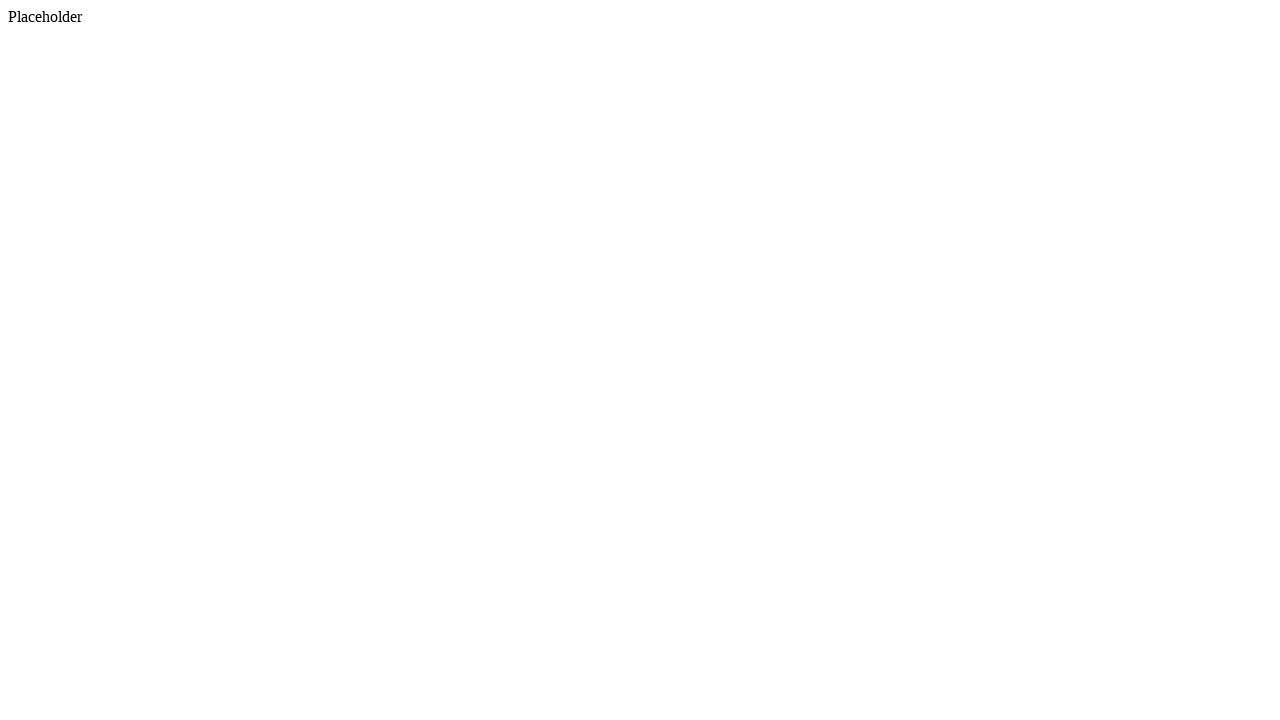

Navigated to scrolling tests page with nested frames
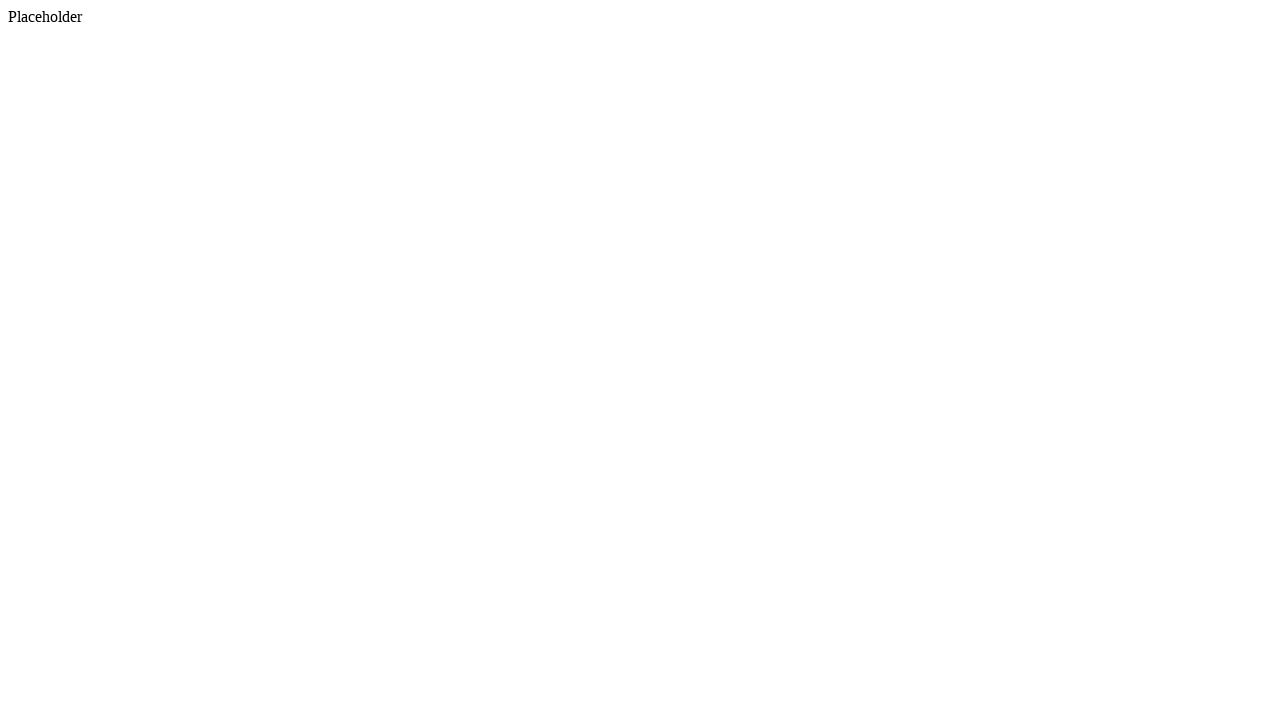

Scrolled down the page by 1000 pixels using scroll-by-amount functionality
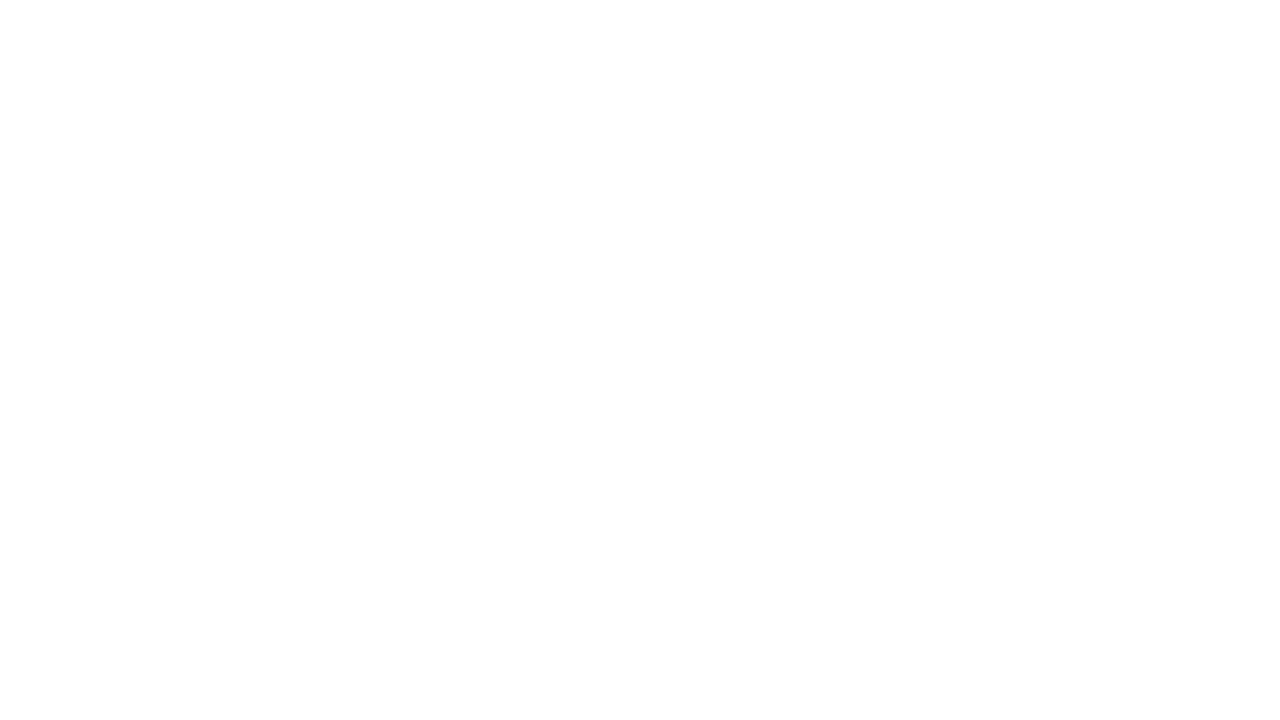

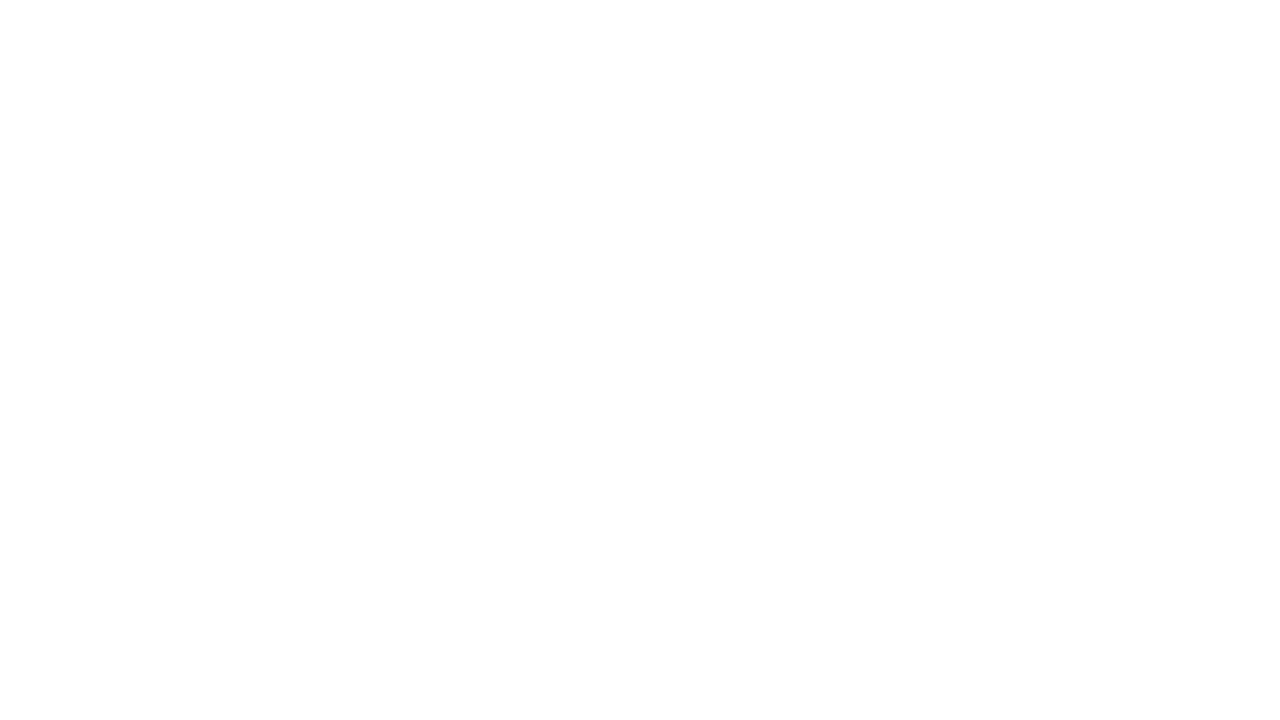